Tests navigation to Real Estate page through the Verticals > Custom App menu

Starting URL: https://www.tranktechnologies.com/

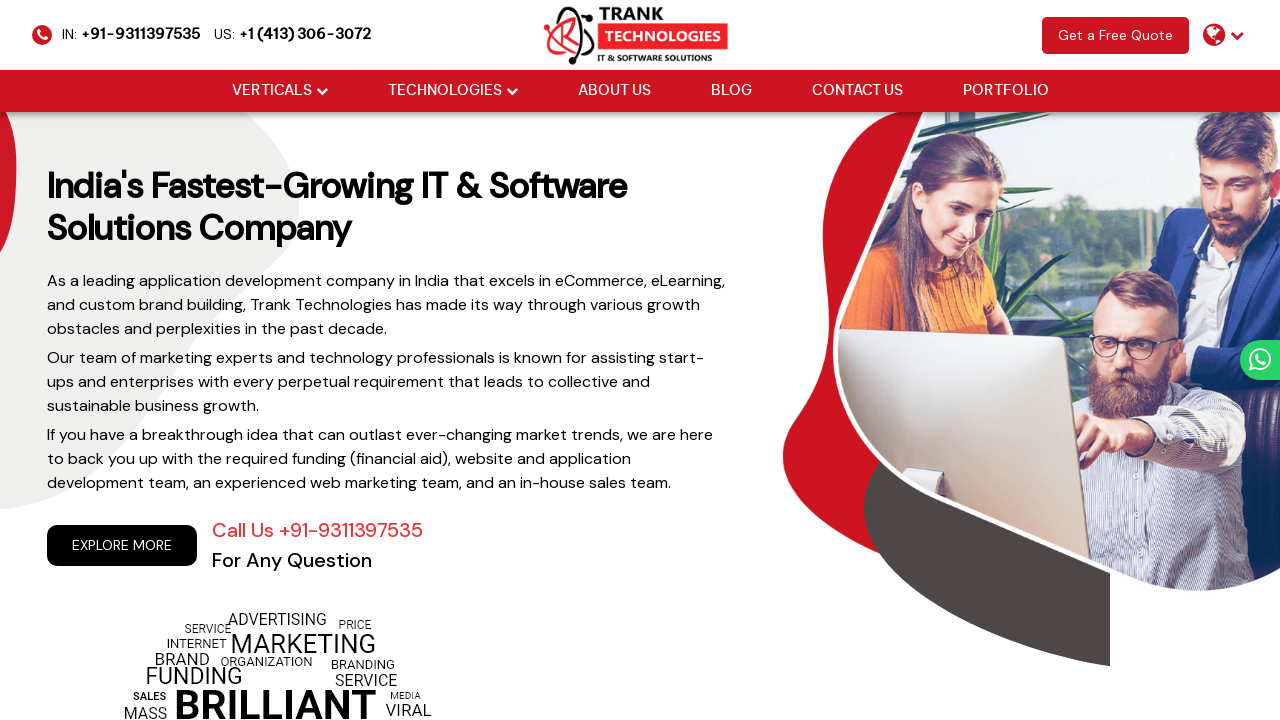

Hovered over Verticals dropdown menu at (322, 91) on (//i[@class='fa fa-chevron-down'])[2]
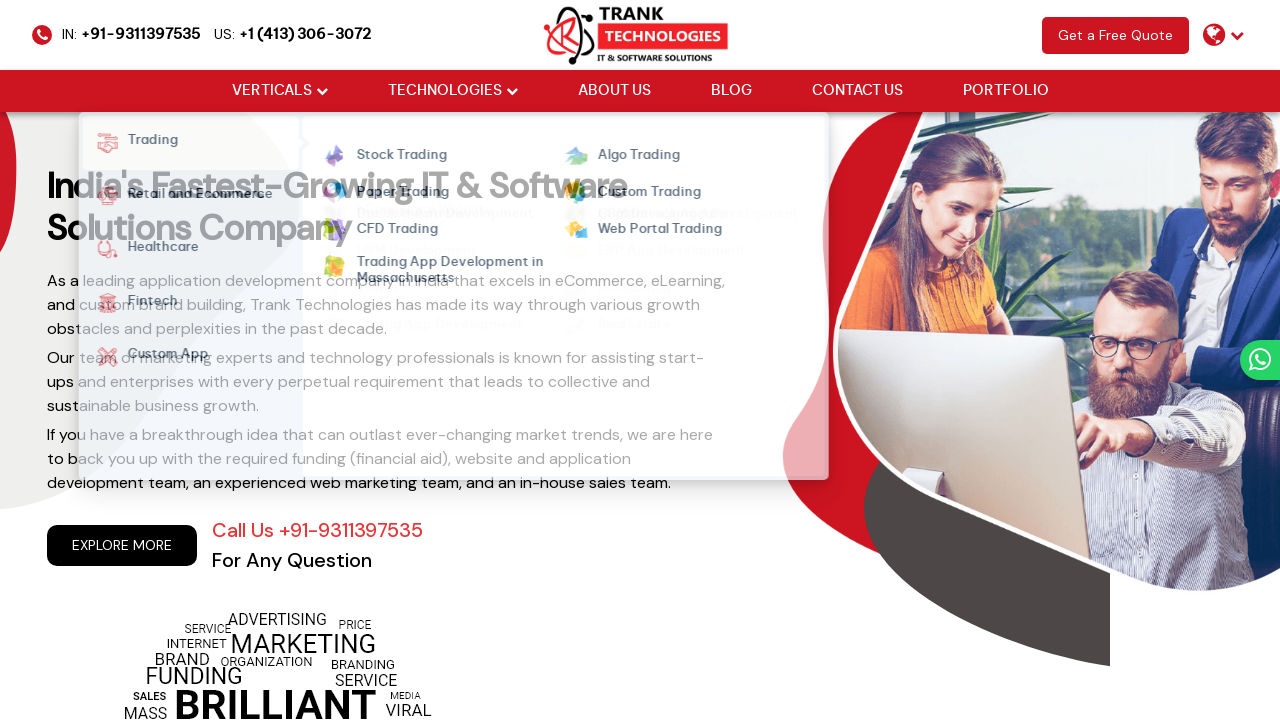

Waited 500ms for dropdown animation
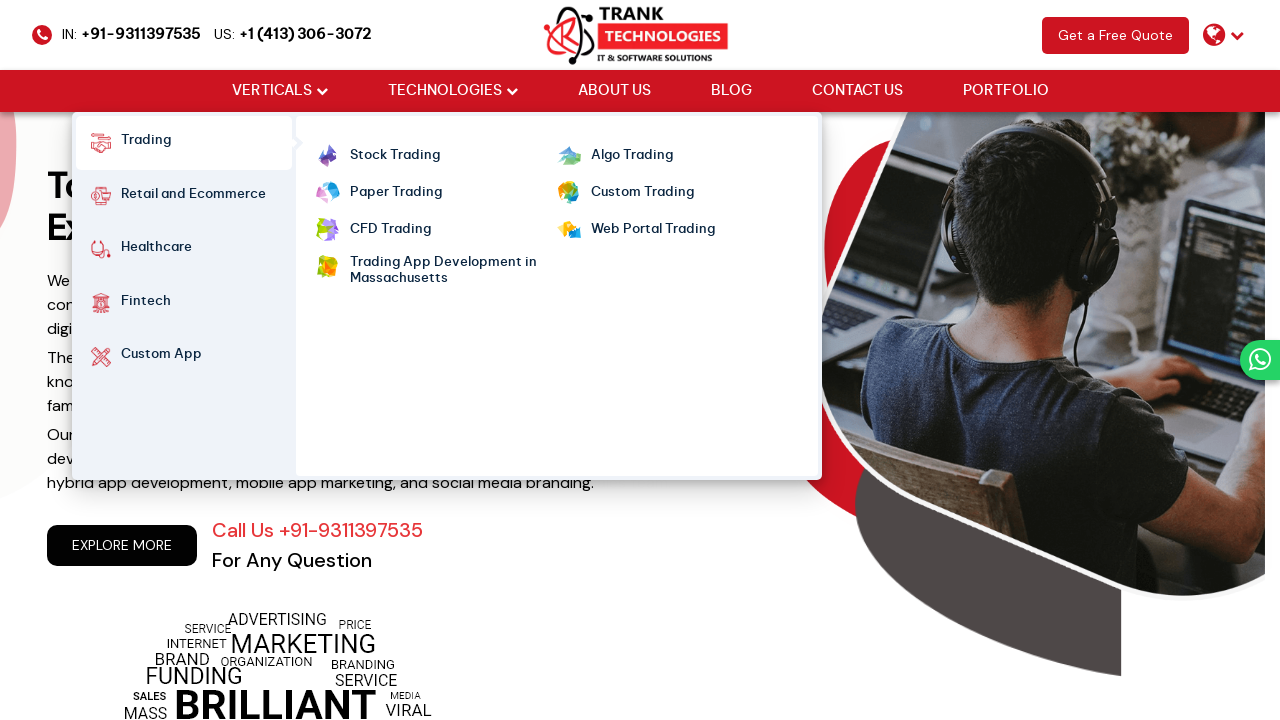

Hovered over Custom App menu item at (161, 357) on xpath=//strong[normalize-space()='Custom App']
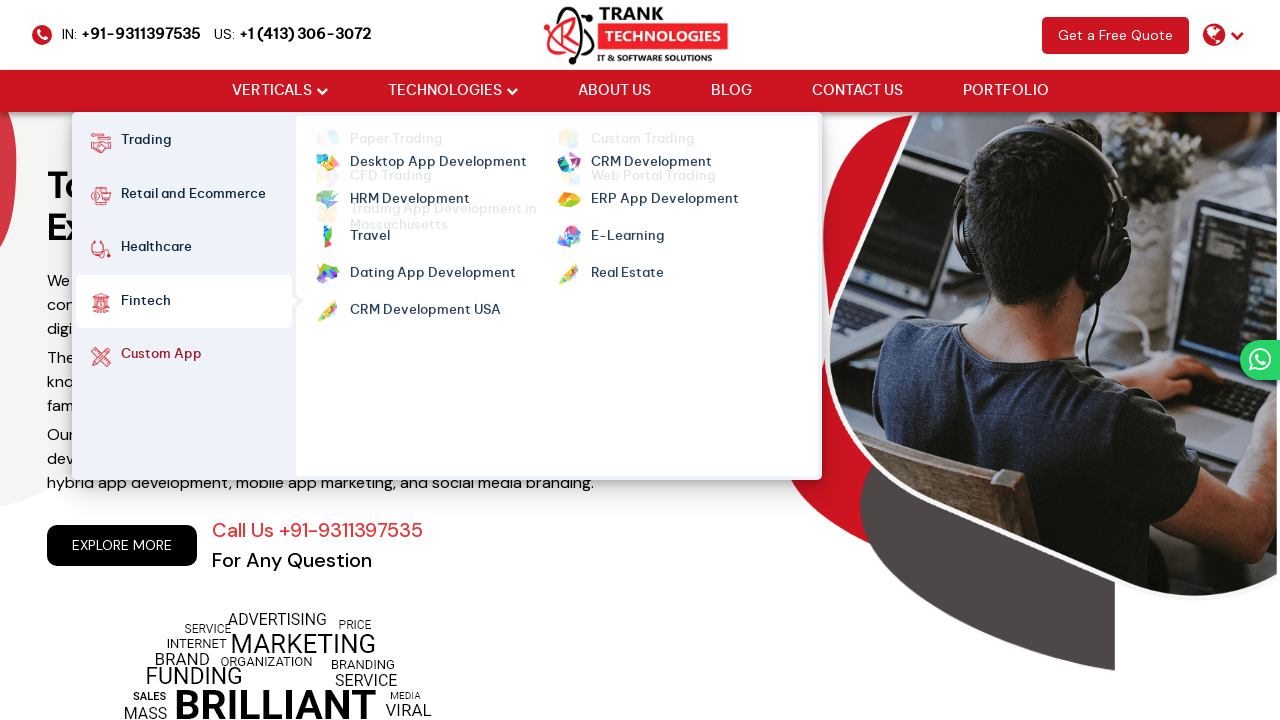

Waited 500ms for submenu to appear
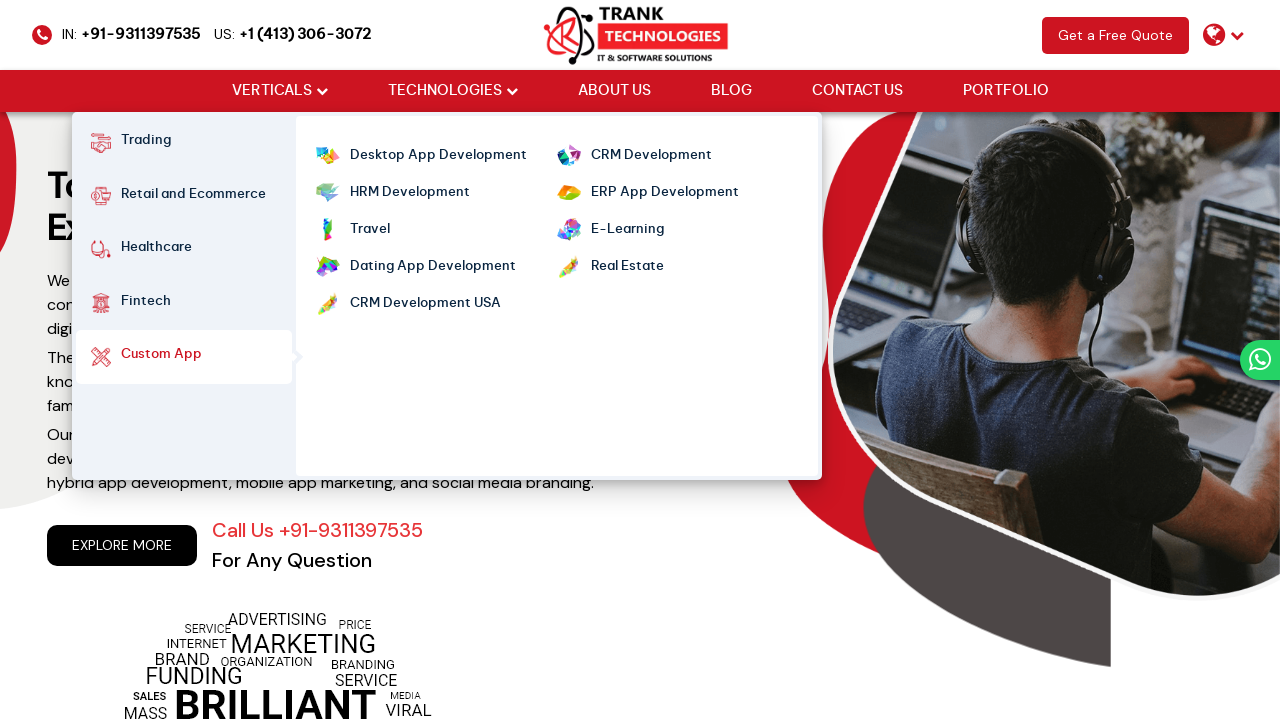

Clicked on Real Estate option in Custom App submenu at (627, 267) on xpath=//ul[@class='cm-flex cm-flex-wrap']//a[@class='mm-active'][normalize-space
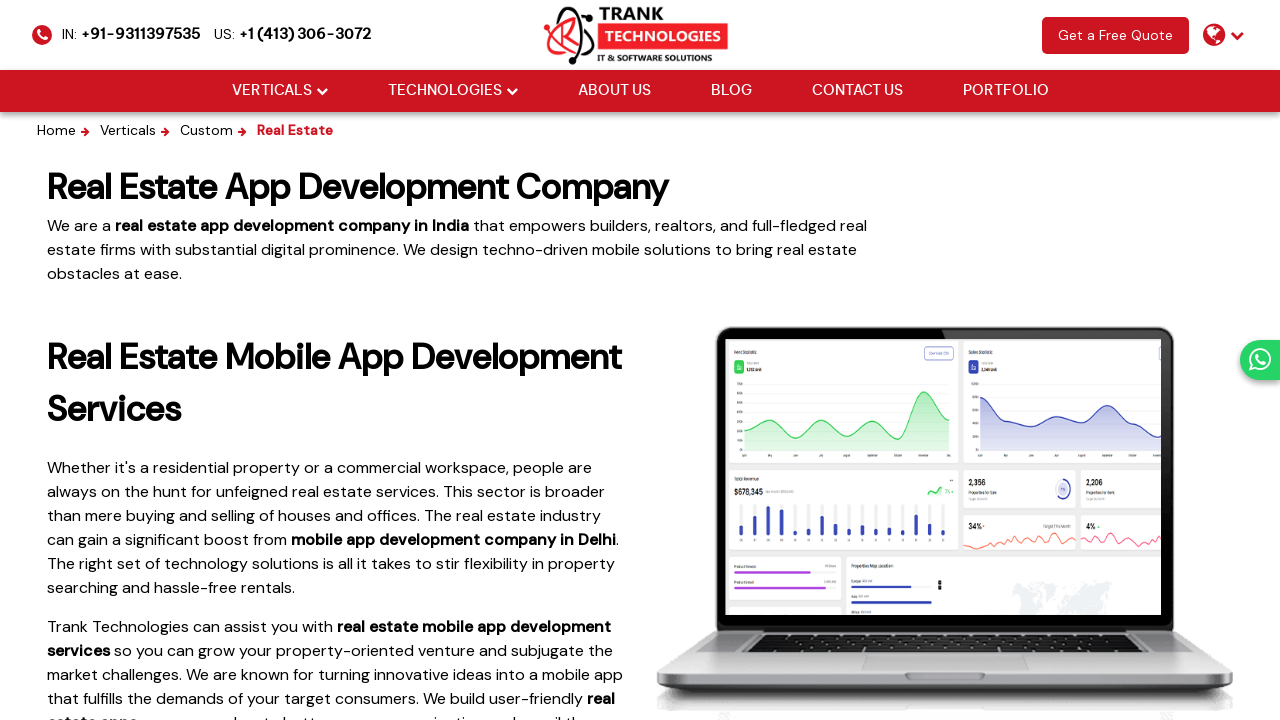

Waited 1000ms for Real Estate page to load
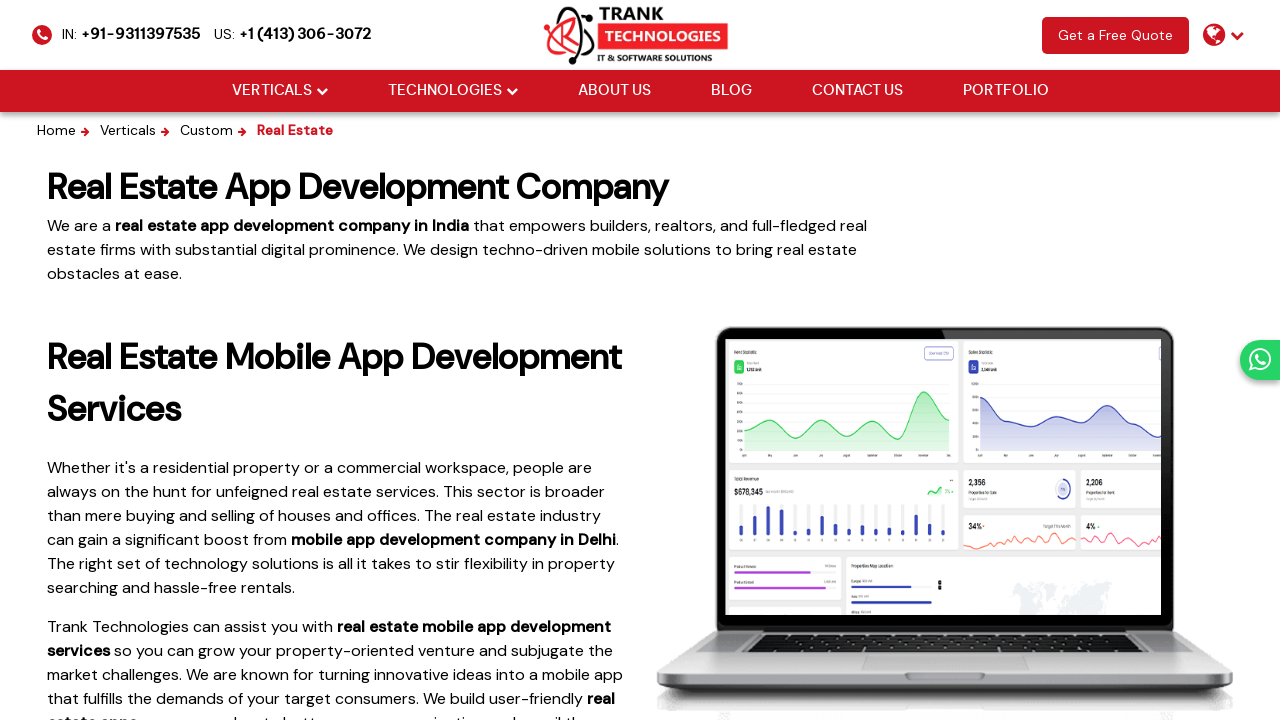

Navigated back to previous page
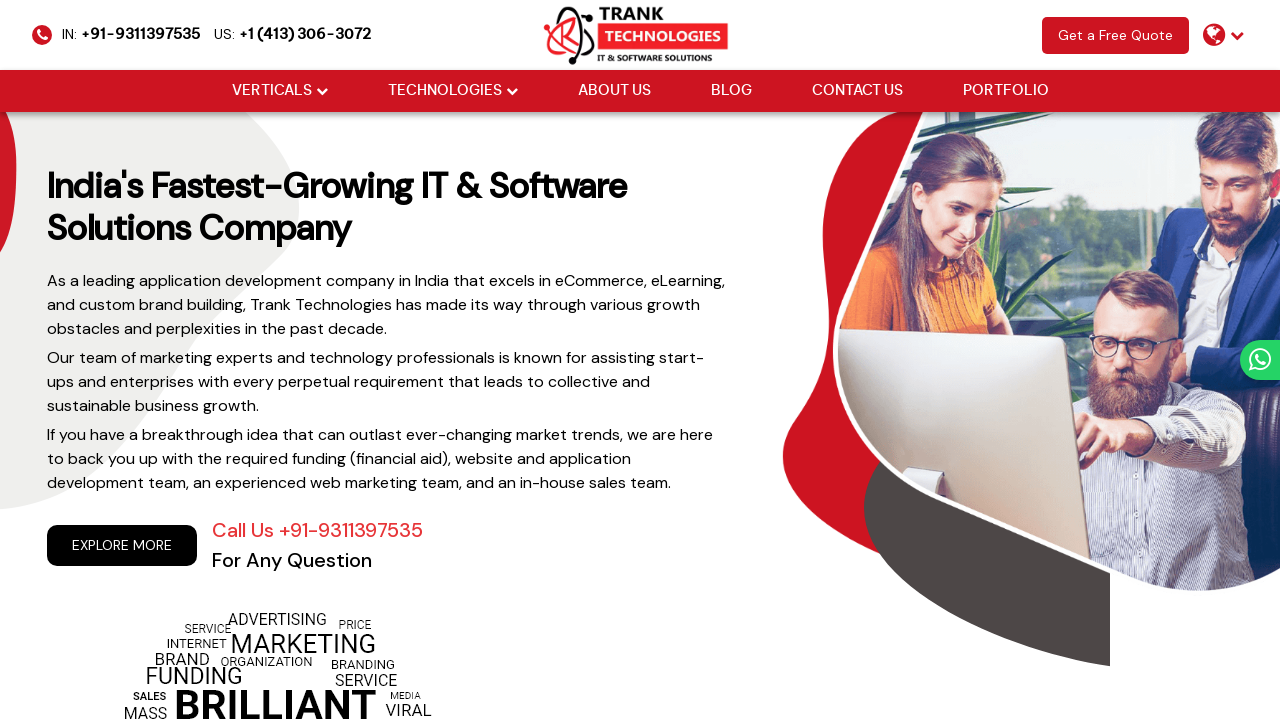

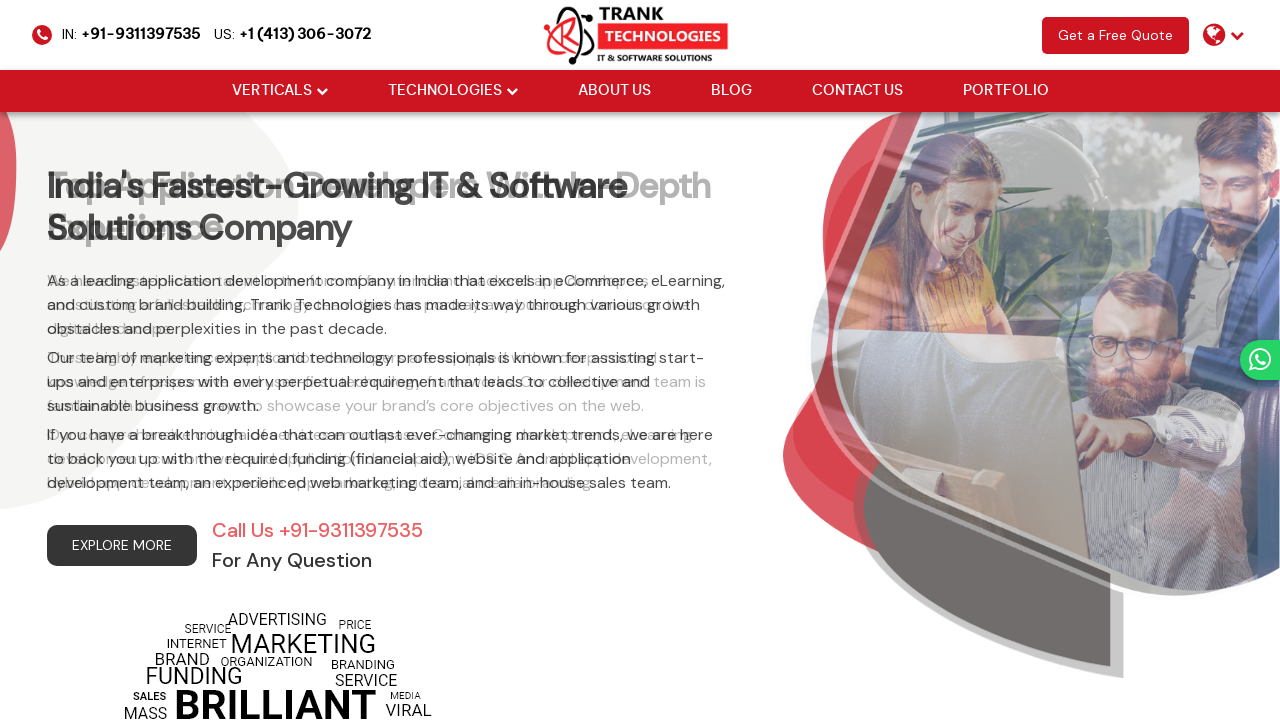